Tests that CVV field does not accept letter characters

Starting URL: https://sweetshop.netlify.app/basket

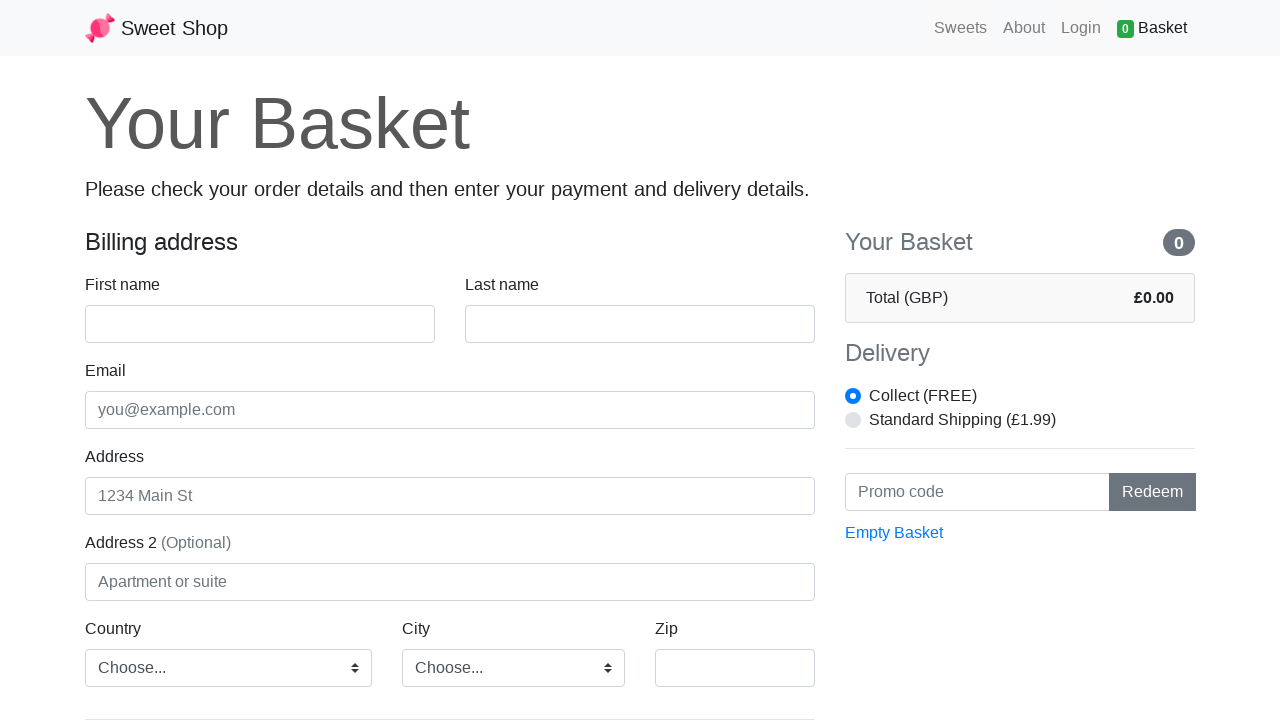

Attempted to enter letters 'ABC' into CVV field
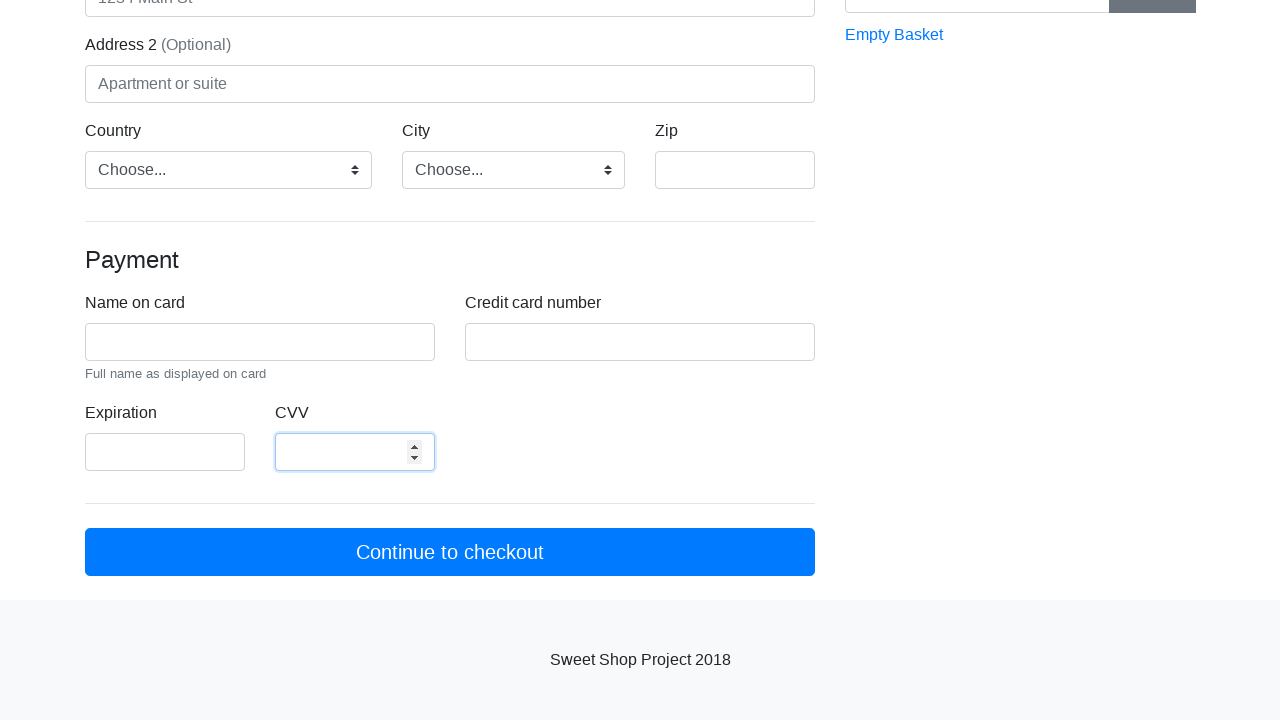

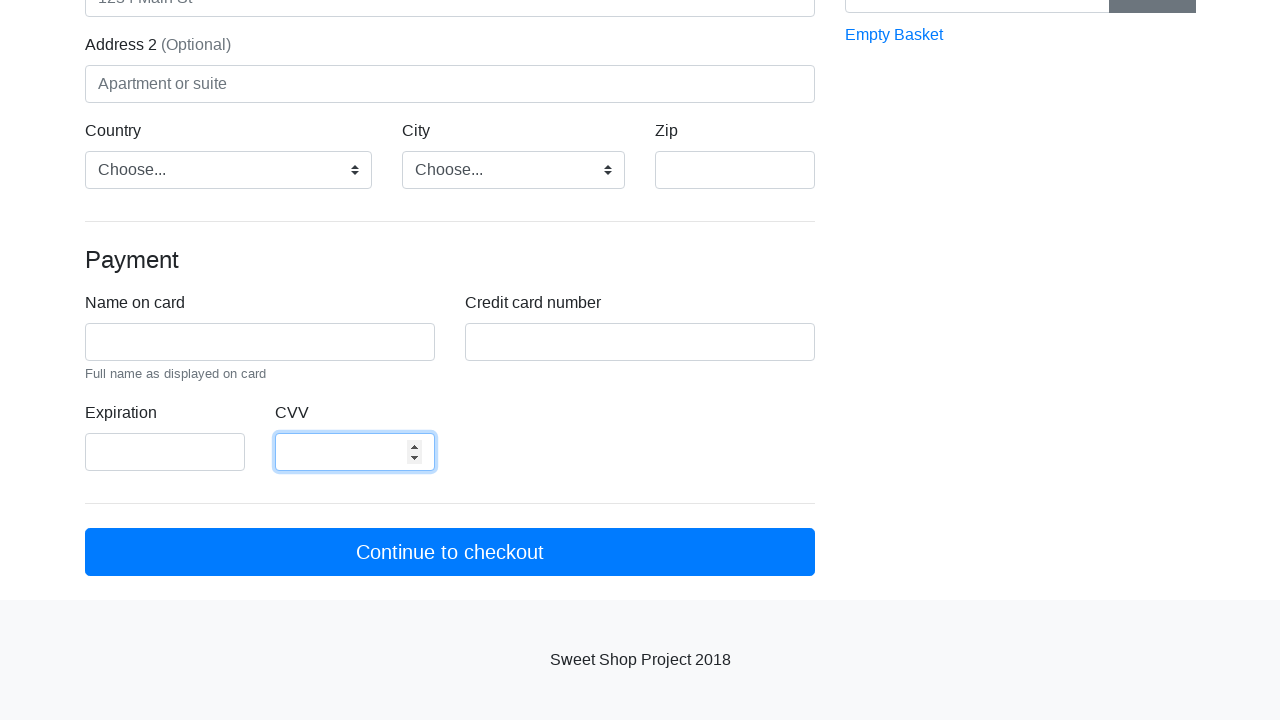